Navigates to Tokopedia e-commerce website and waits for the page to load

Starting URL: https://www.tokopedia.com/

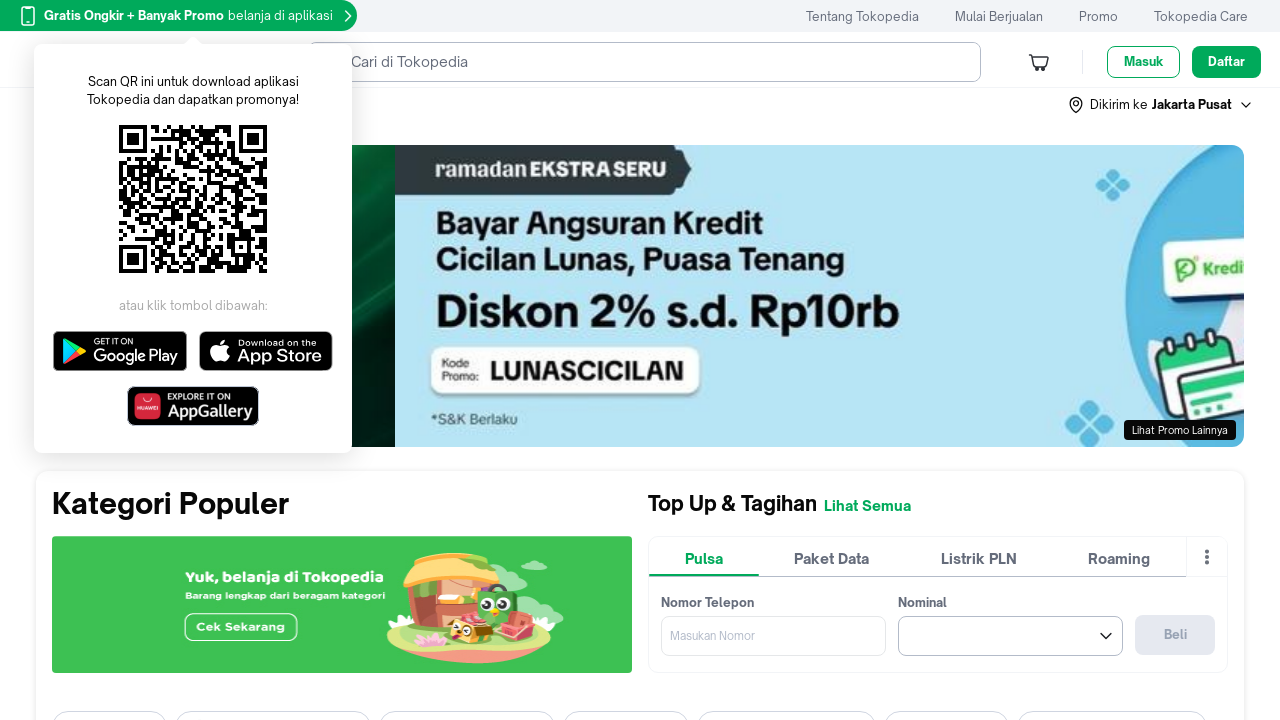

Waited for page DOM to load on Tokopedia website
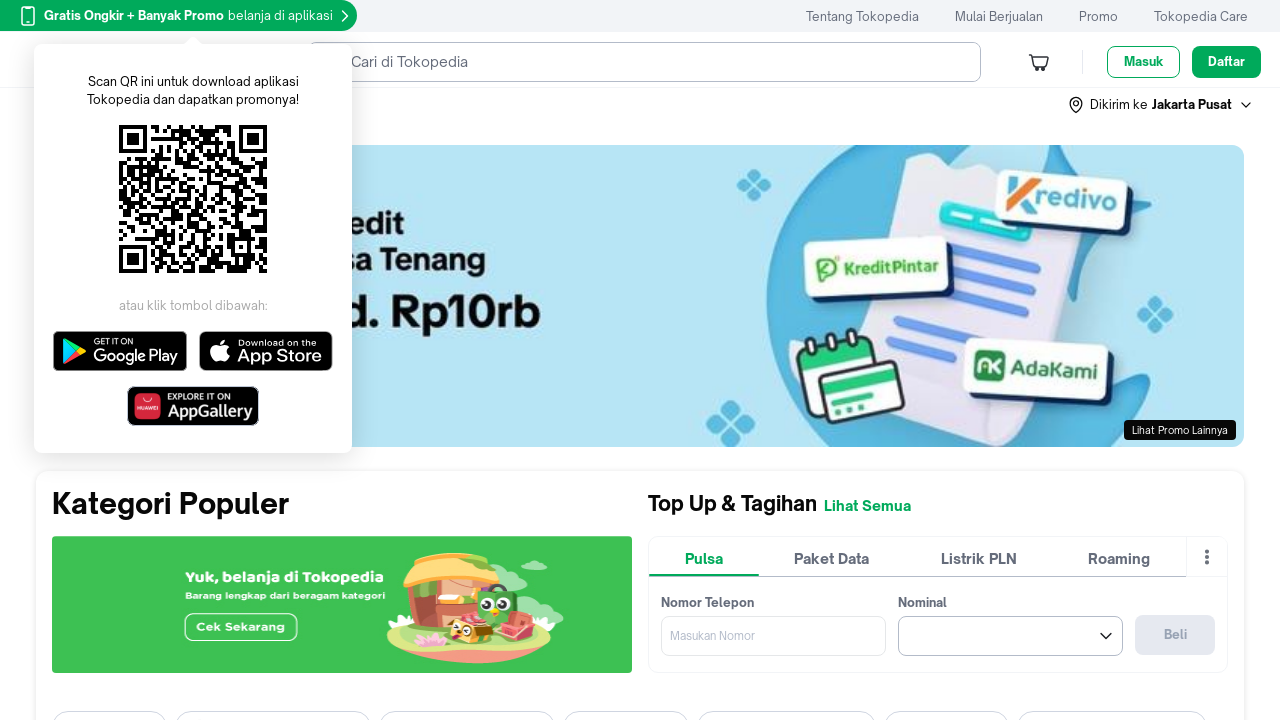

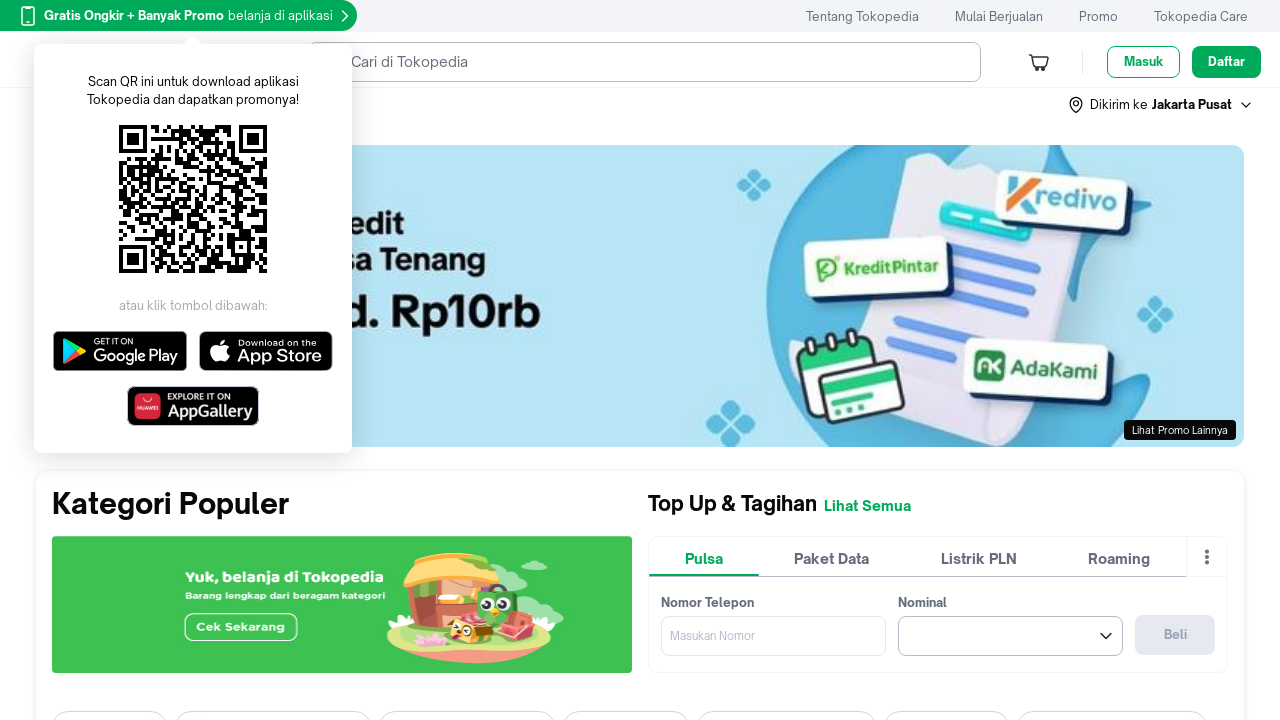